Tests a registration form by filling in first name, last name, and email fields, submitting the form, and verifying that a success message is displayed.

Starting URL: http://suninjuly.github.io/registration1.html

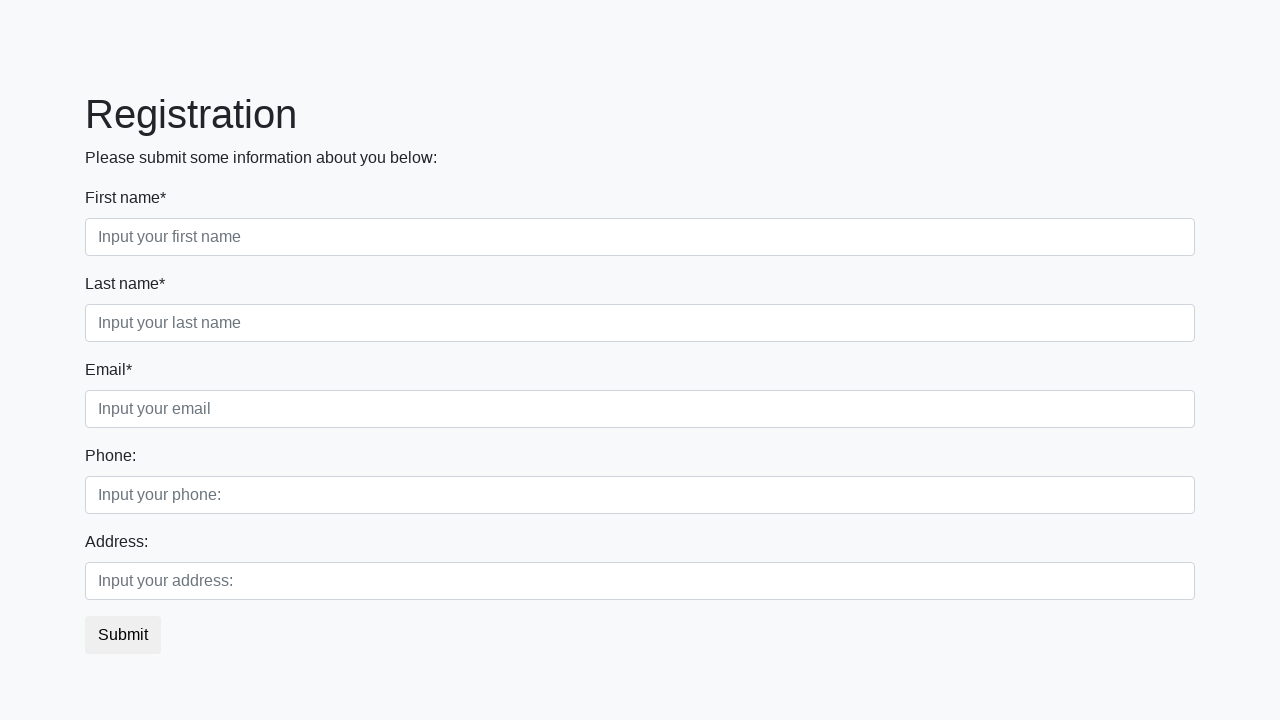

Filled first name field with 'Alexander' on [placeholder="Input your first name"]
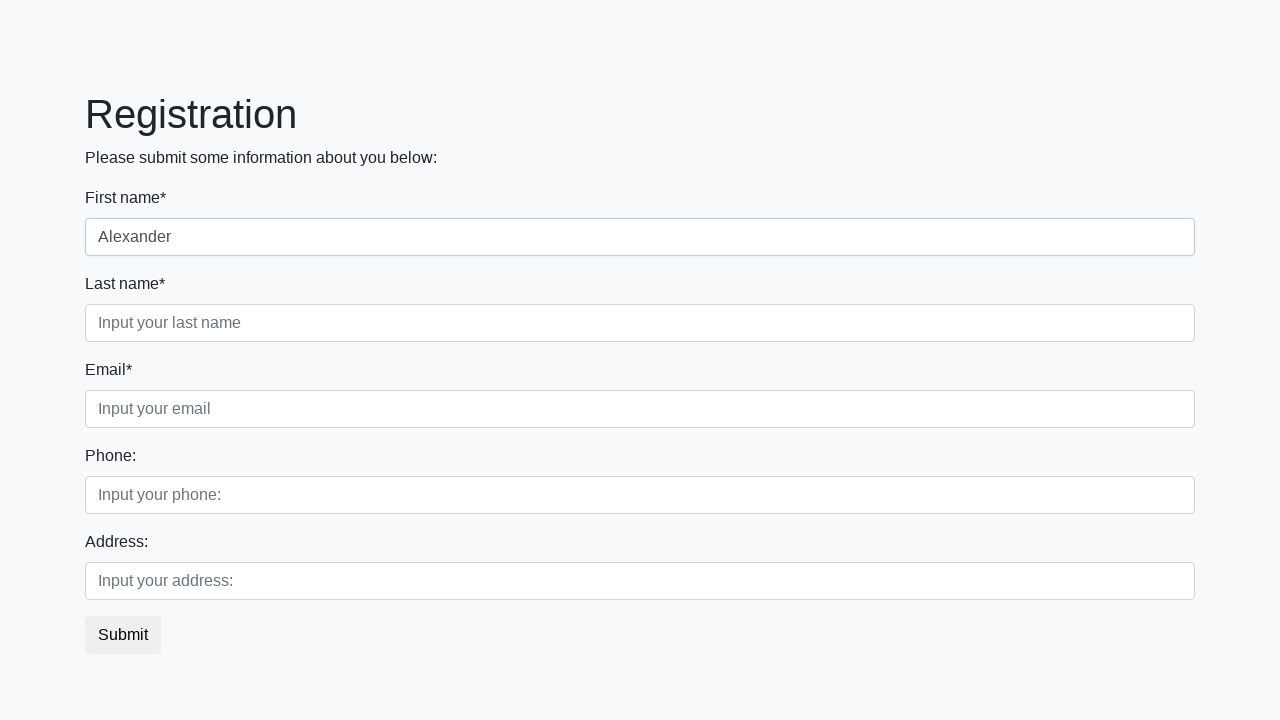

Filled last name field with 'Thompson' on [placeholder="Input your last name"]
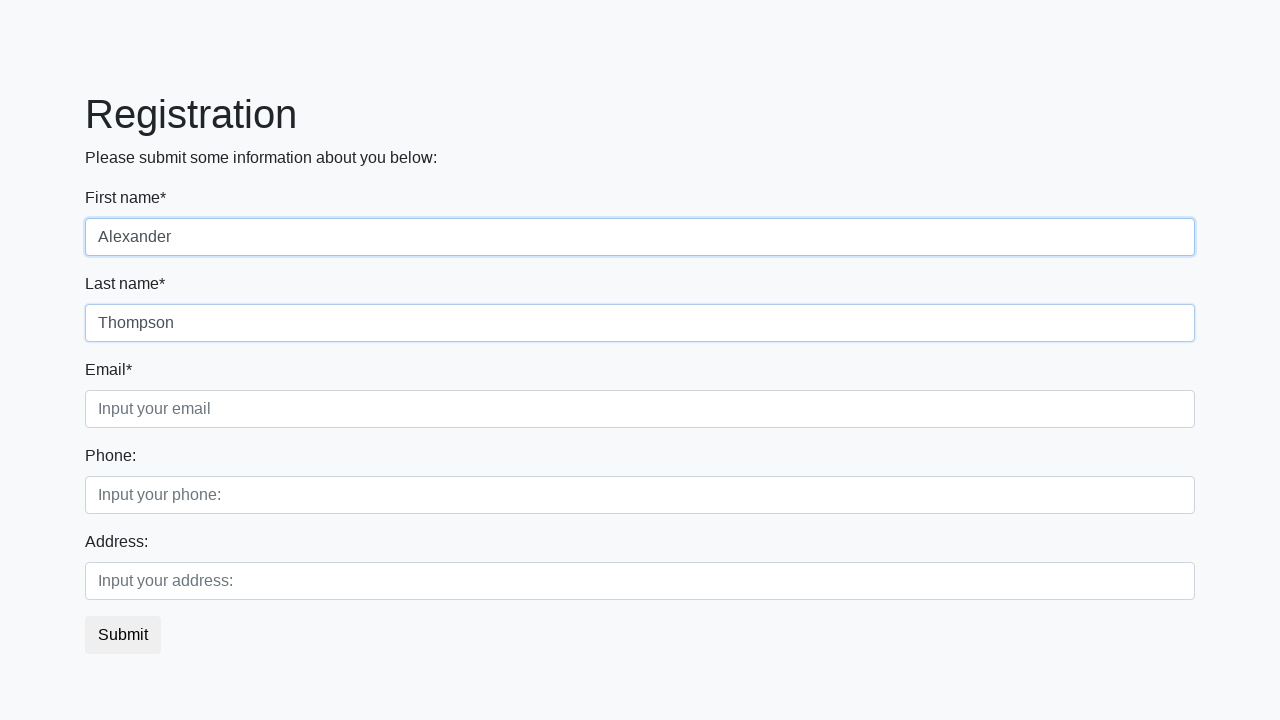

Filled email field with 'alex.thompson@testmail.org' on [placeholder="Input your email"]
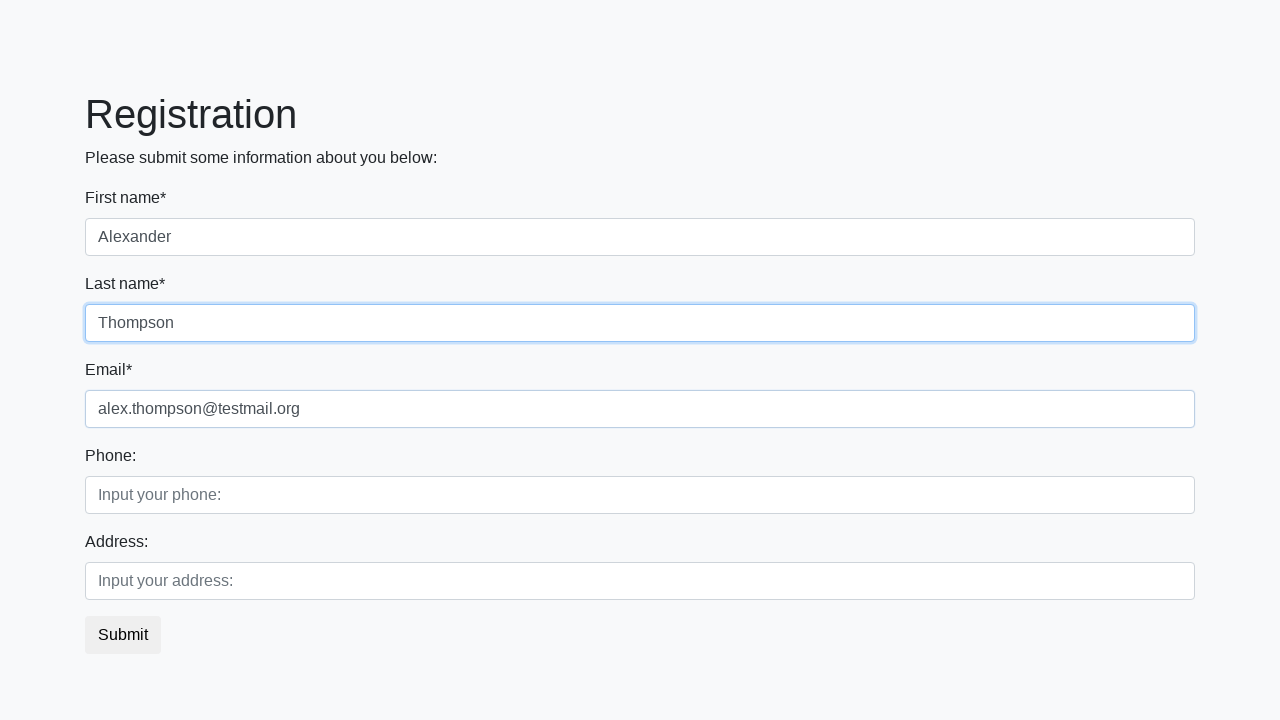

Clicked submit button to register at (123, 635) on button.btn
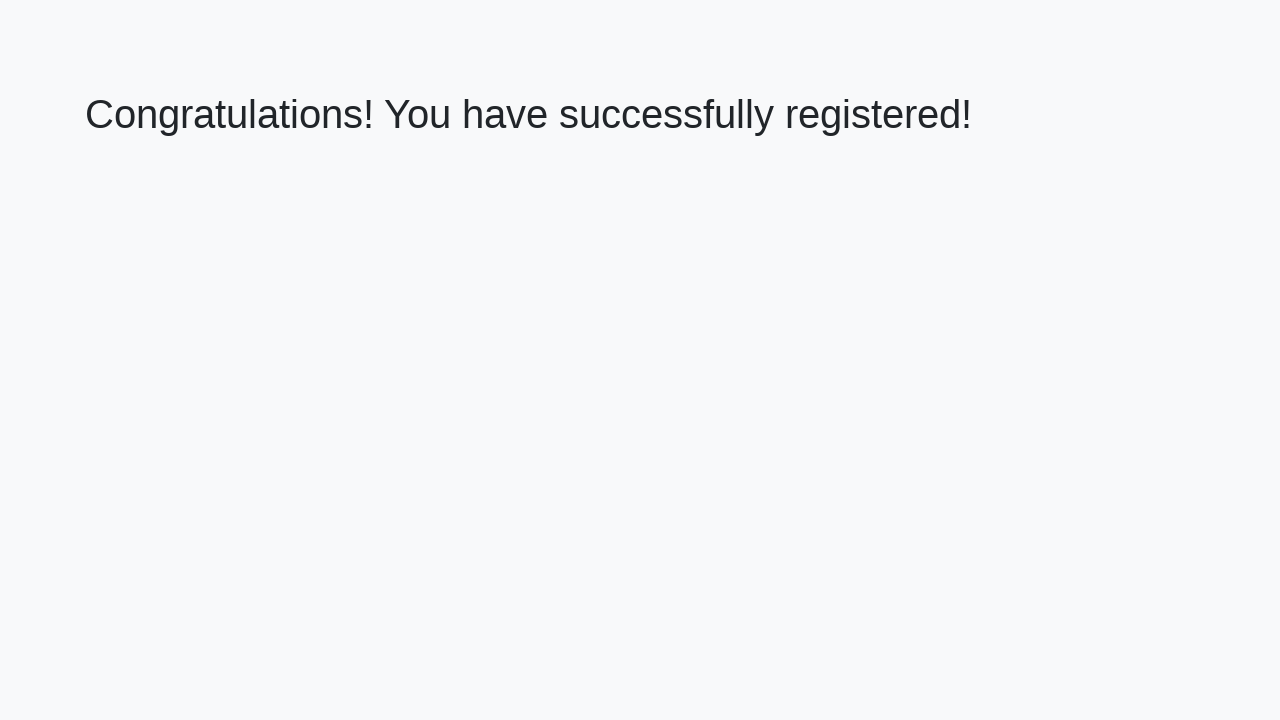

Success message appeared on the page
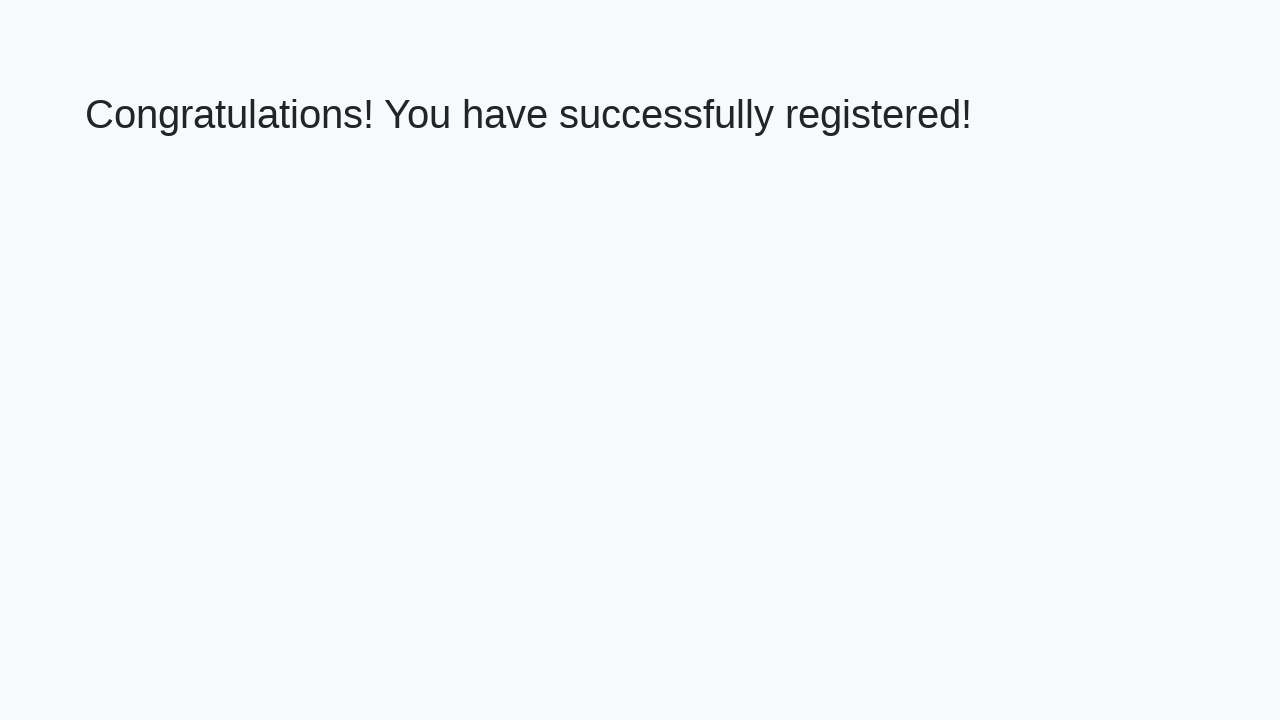

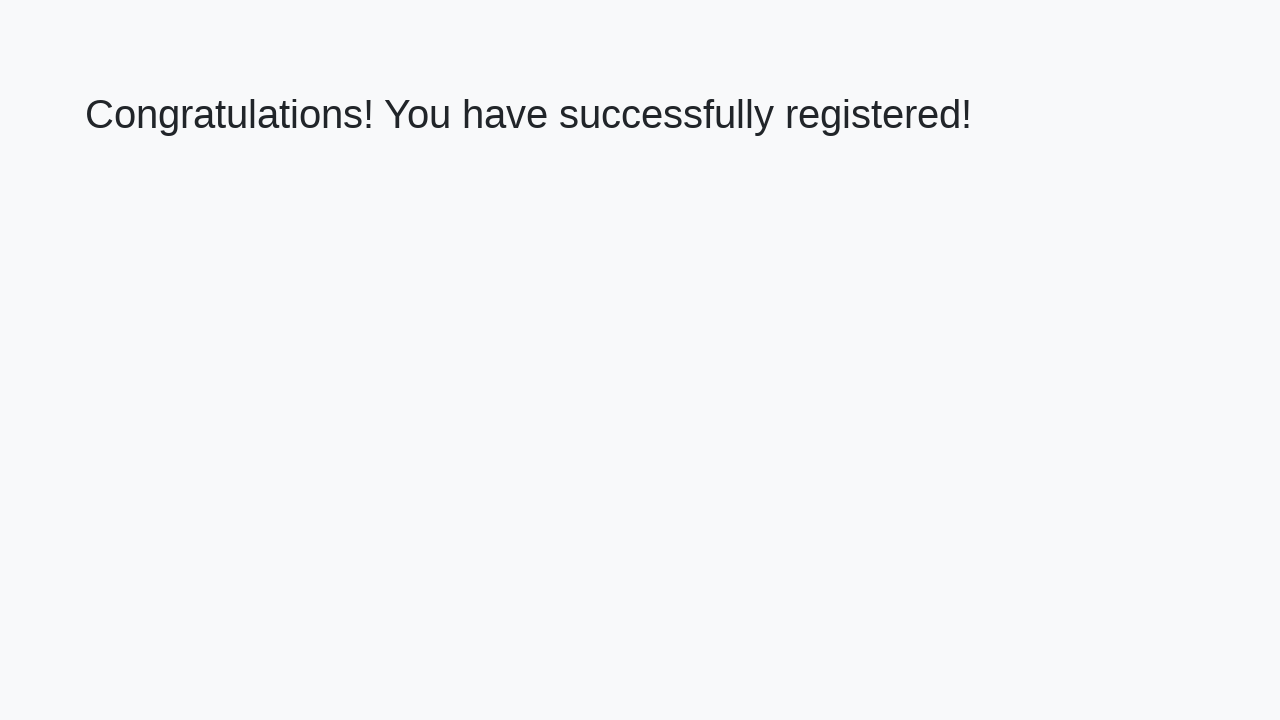